Navigates to MathUp Crossbit daily challenge game and waits for the game to load by detecting the presence of the game equation text element

Starting URL: https://mathup.com/games/crossbit?mode=daily_challenge

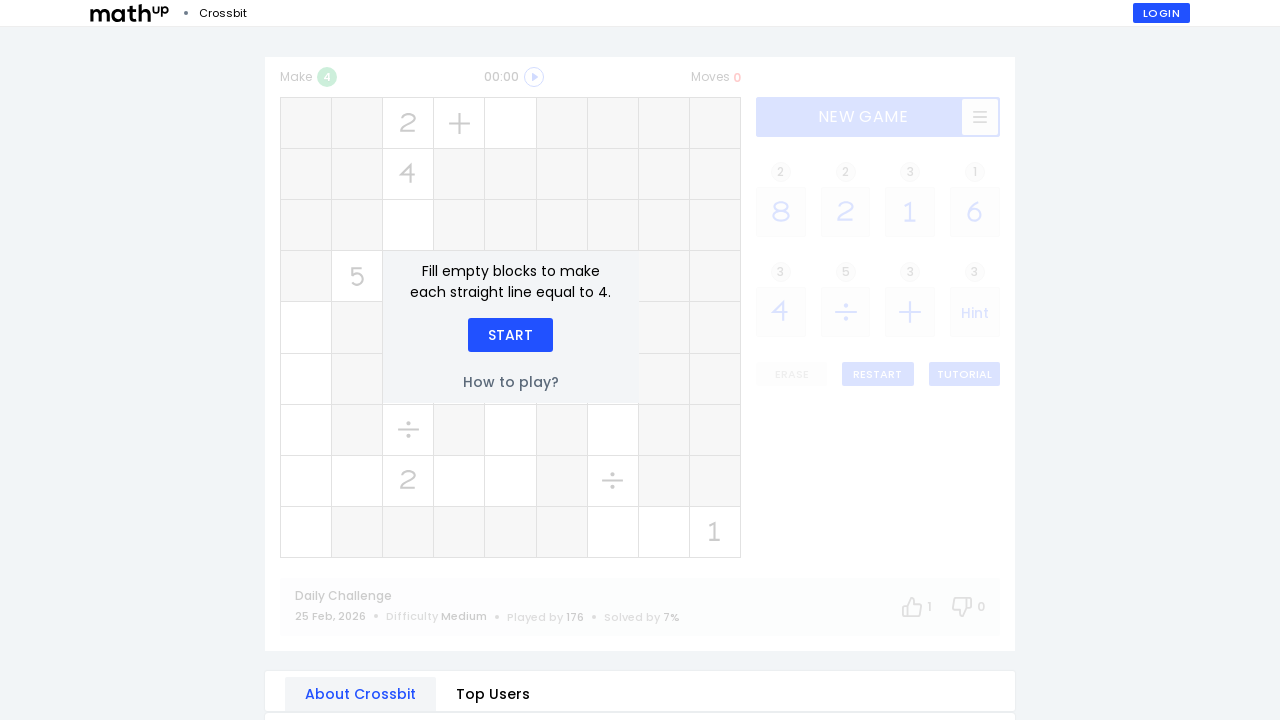

Navigated to MathUp Crossbit daily challenge game
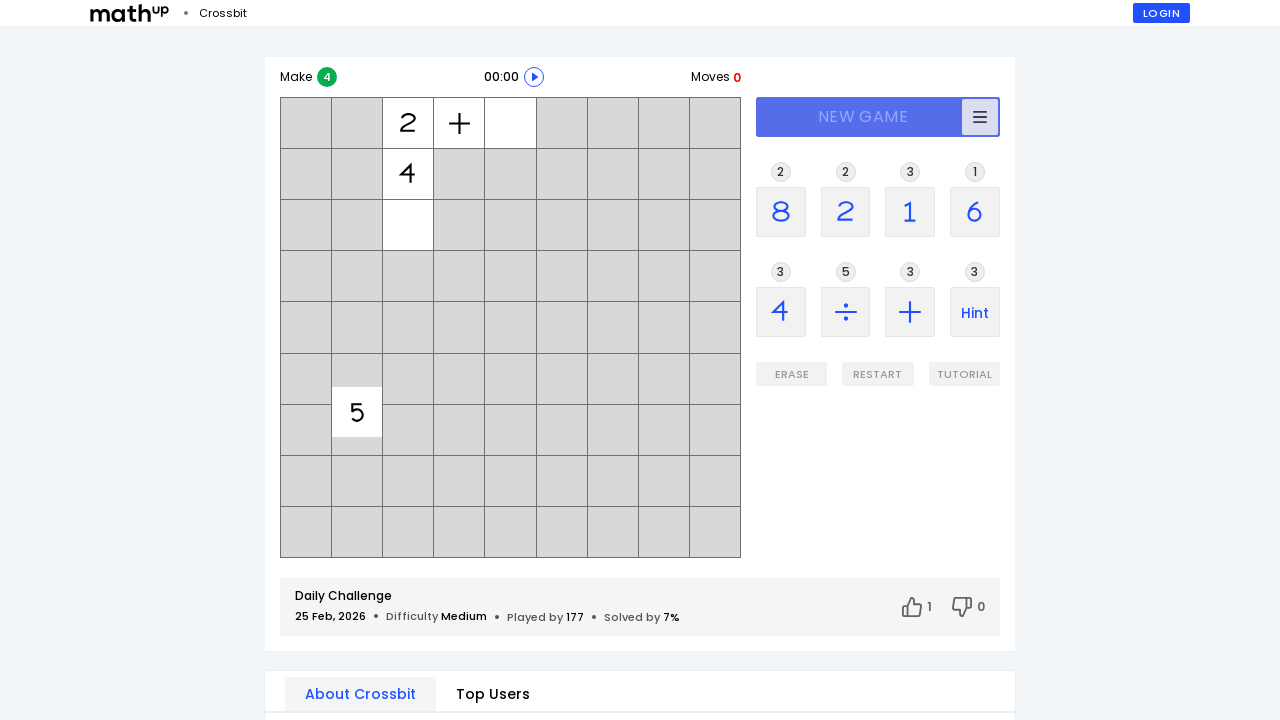

Game equation text element detected, game loaded successfully
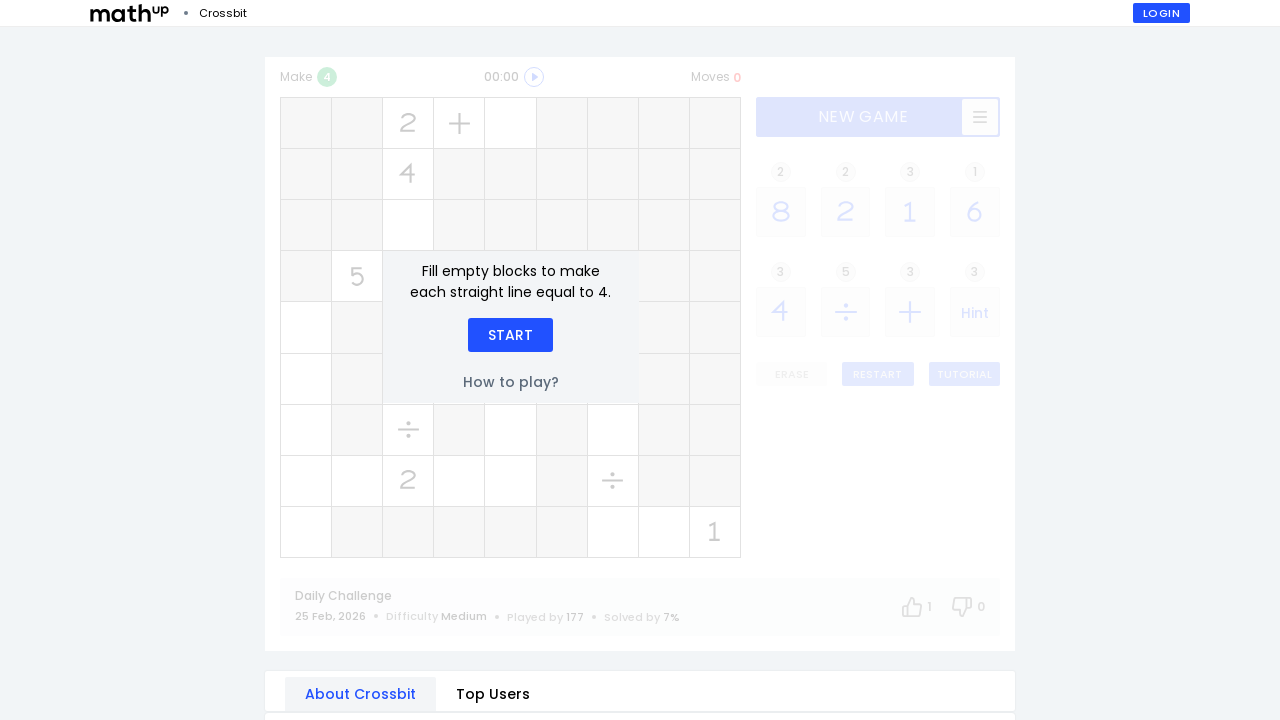

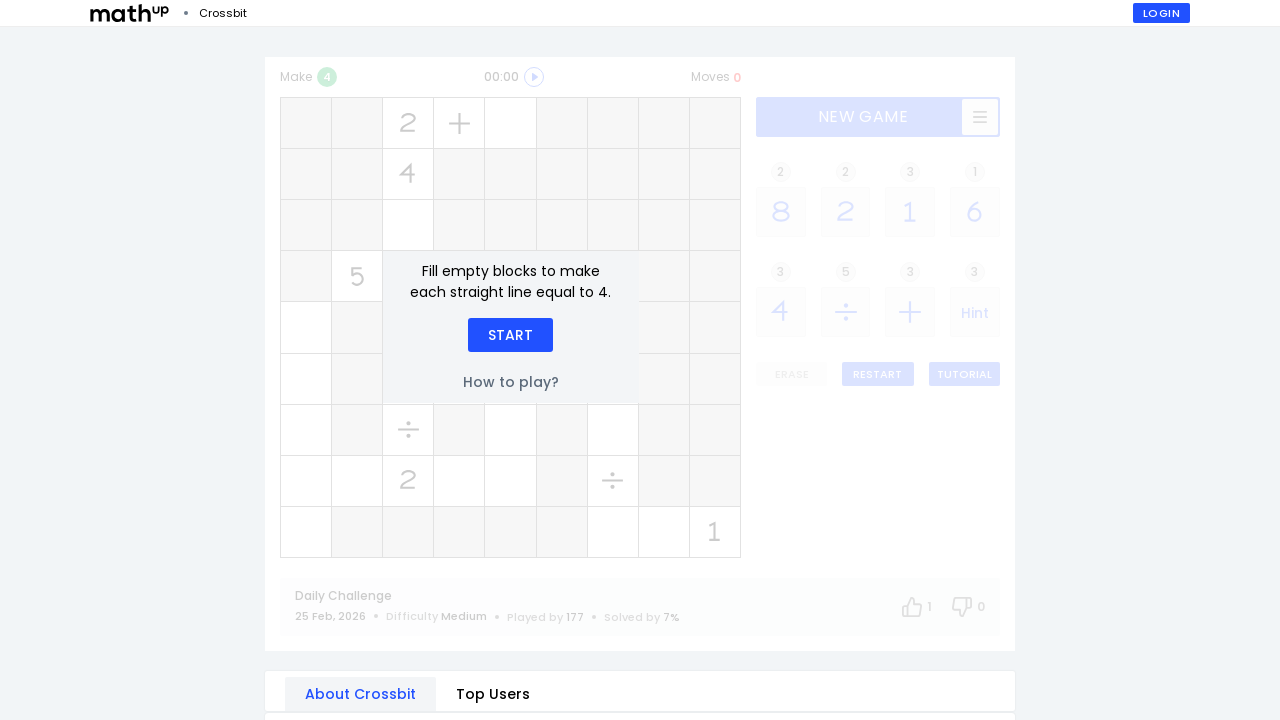